Tests double-click functionality by switching to an iframe and double-clicking on text to change its color, then verifying the style attribute contains "red"

Starting URL: https://www.w3schools.com/tags/tryit.asp?filename=tryhtml5_ev_ondblclick2

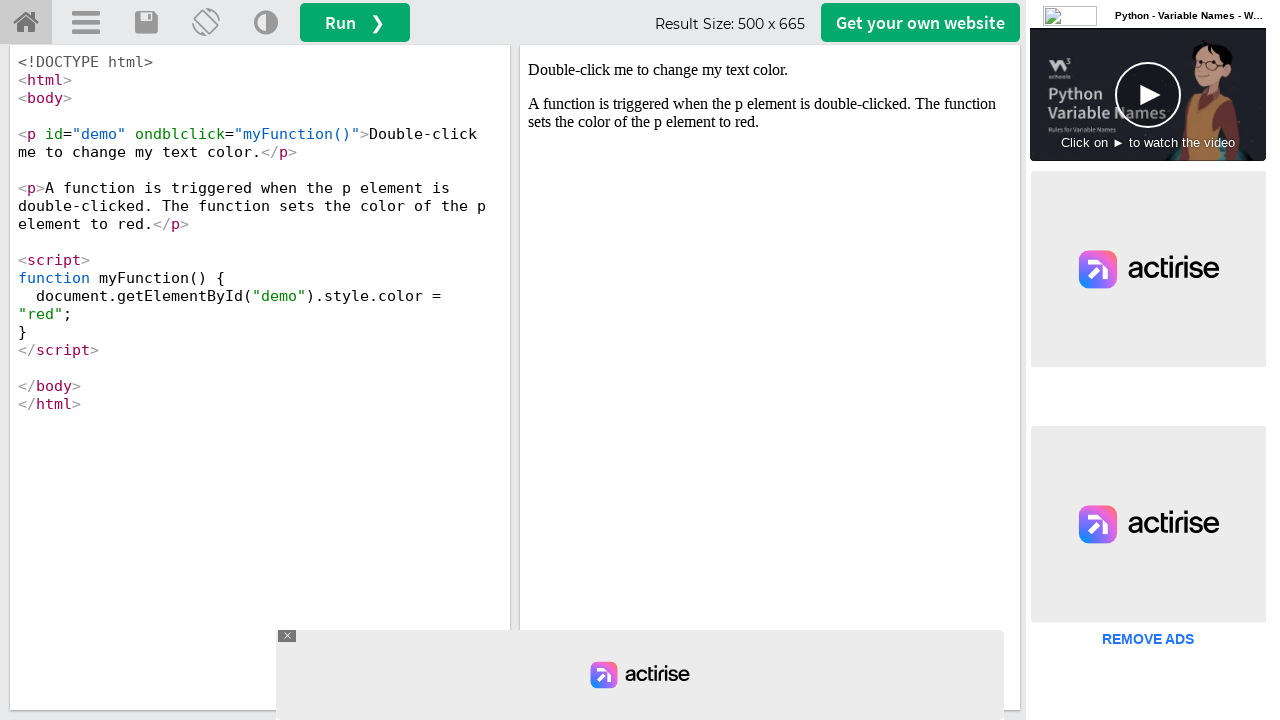

Located iframe with id 'iframeResult'
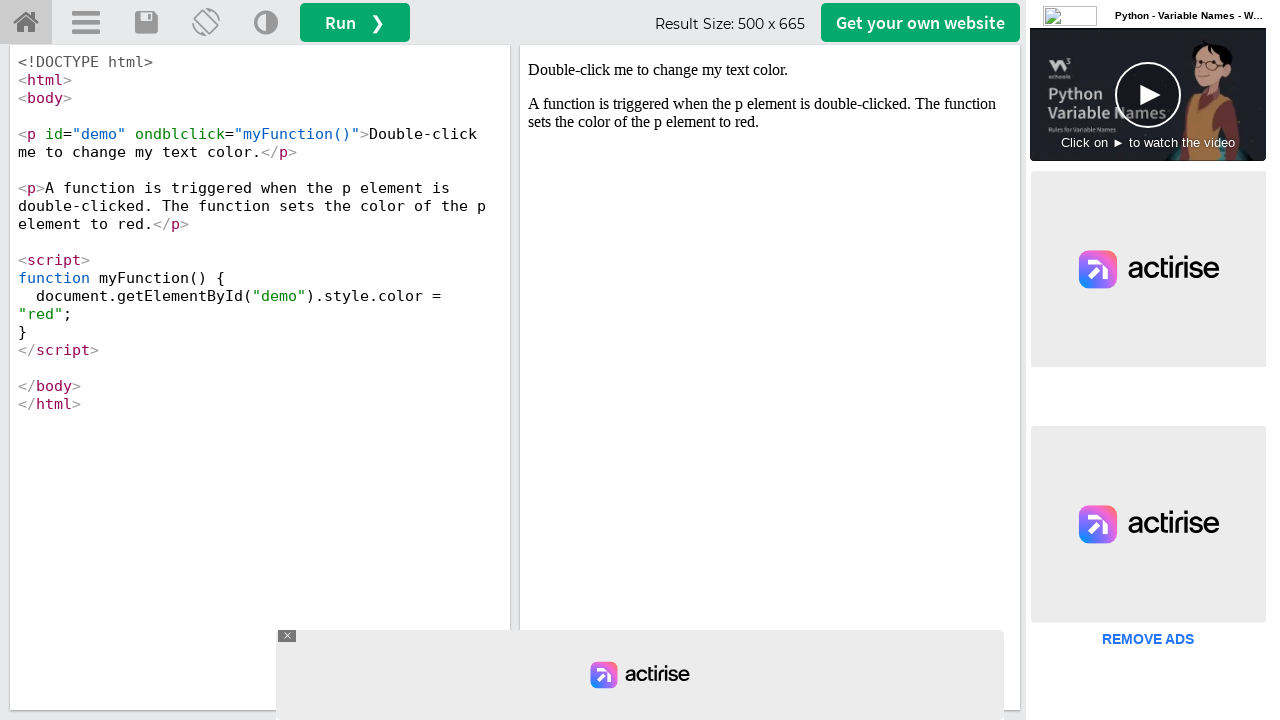

Located text element with id 'demo' in iframe
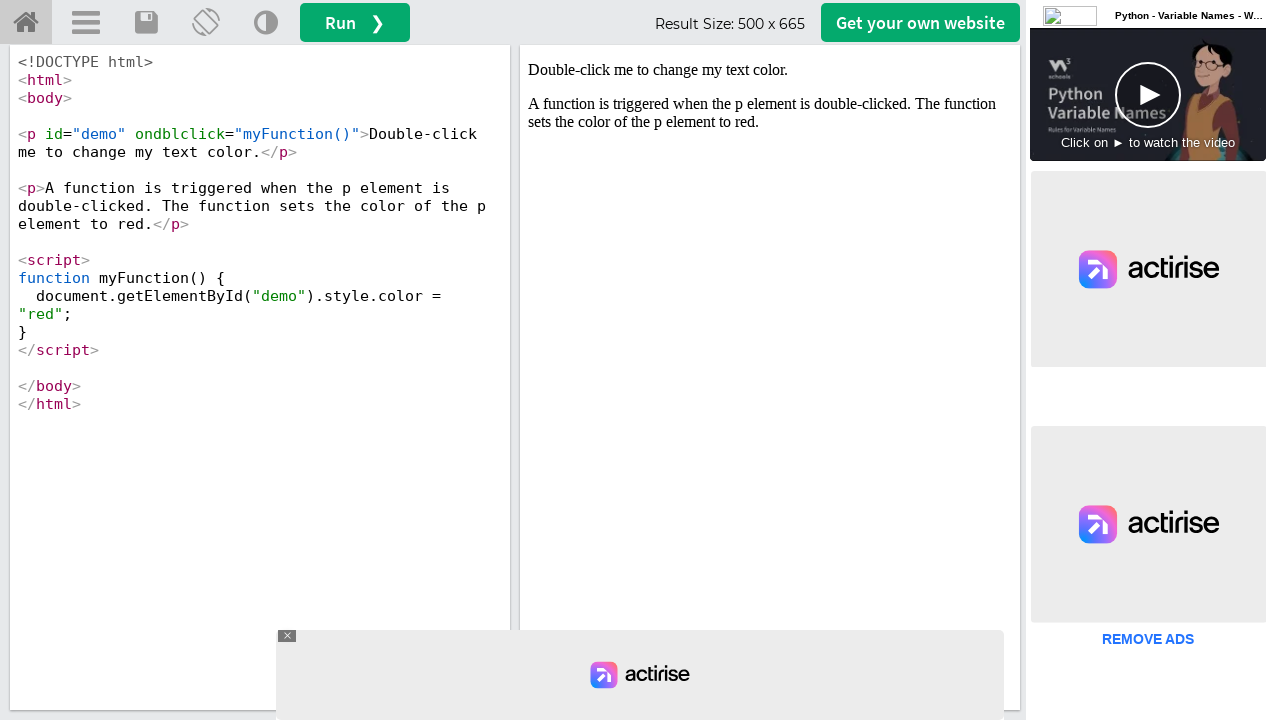

Double-clicked on the text element to trigger color change at (770, 70) on #iframeResult >> internal:control=enter-frame >> #demo
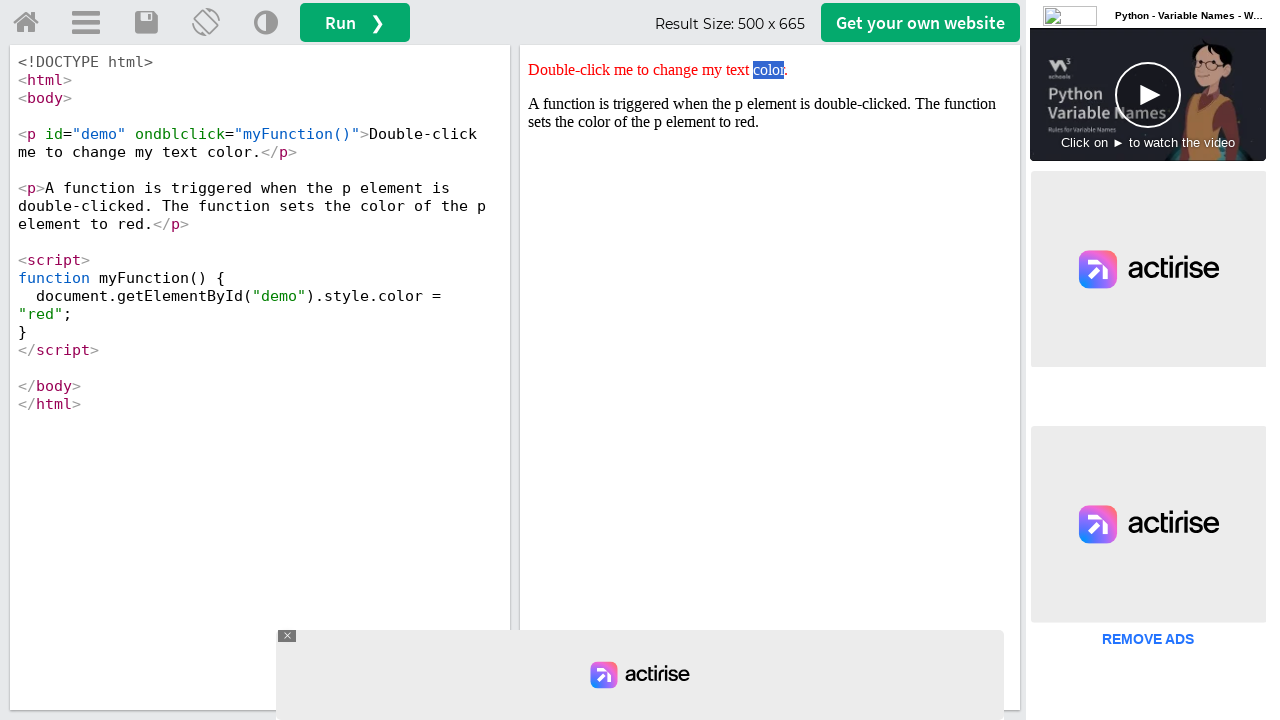

Retrieved style attribute from text element
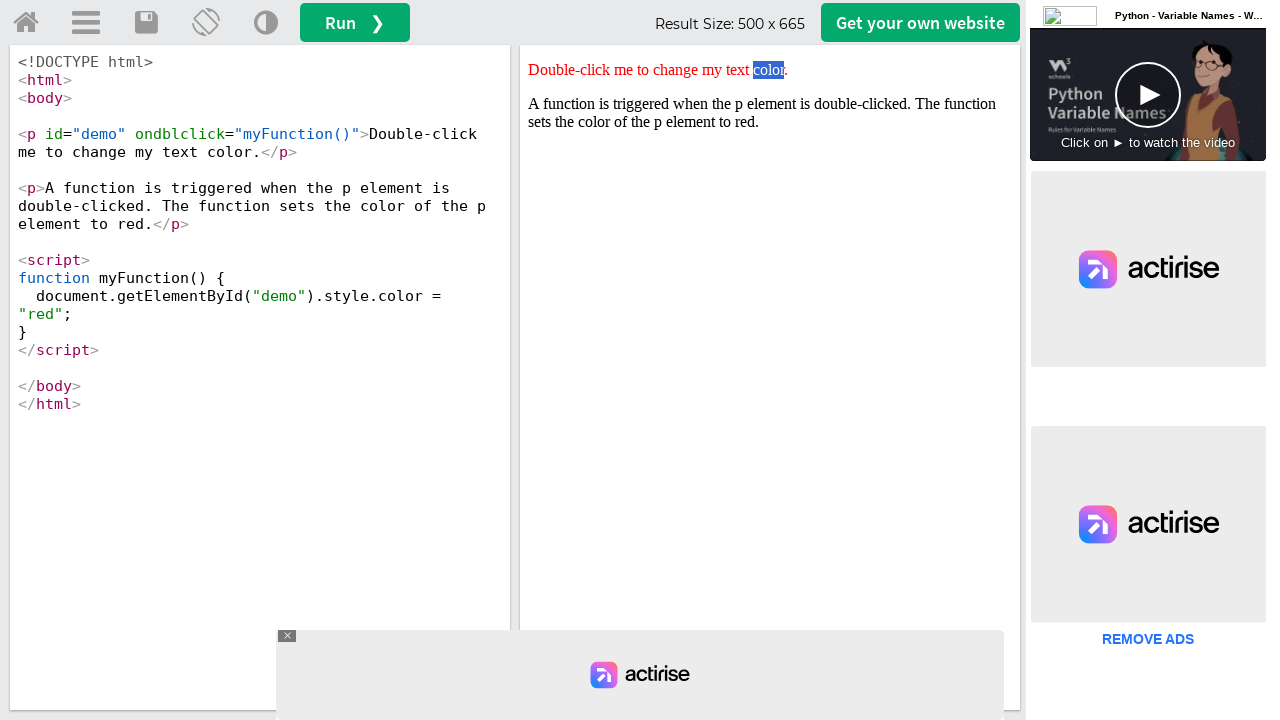

Verified that style attribute contains 'red'
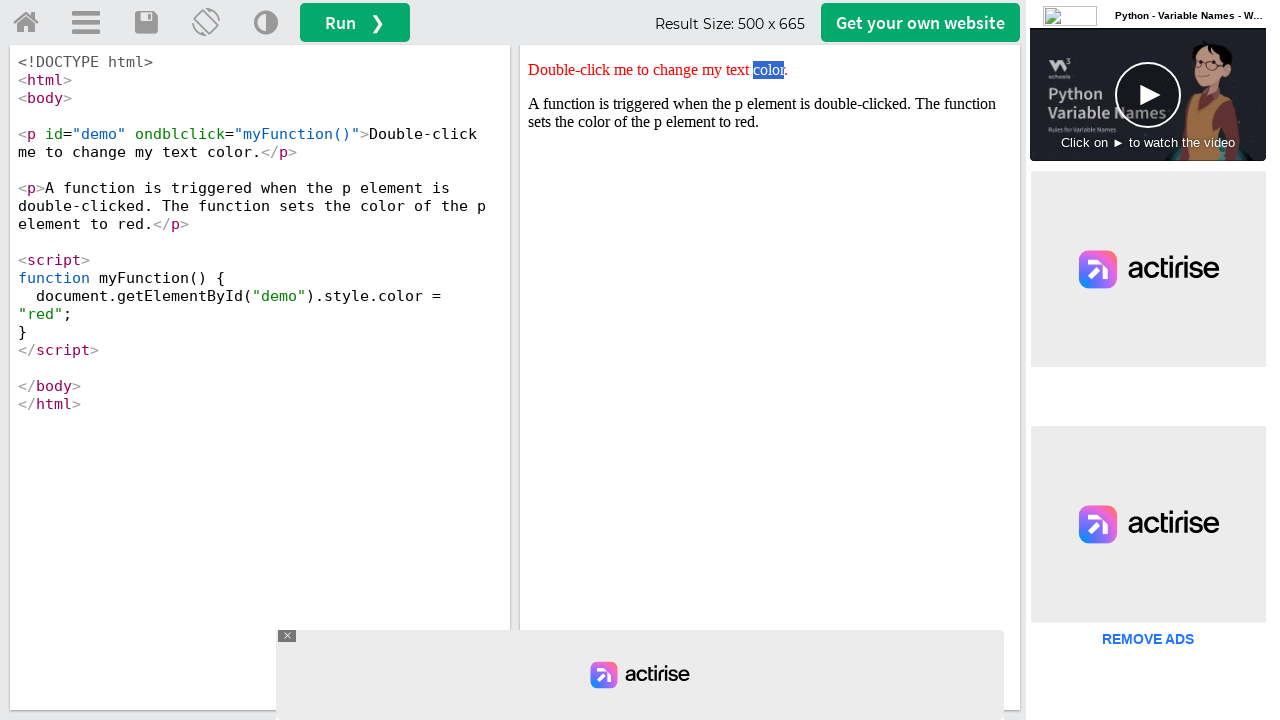

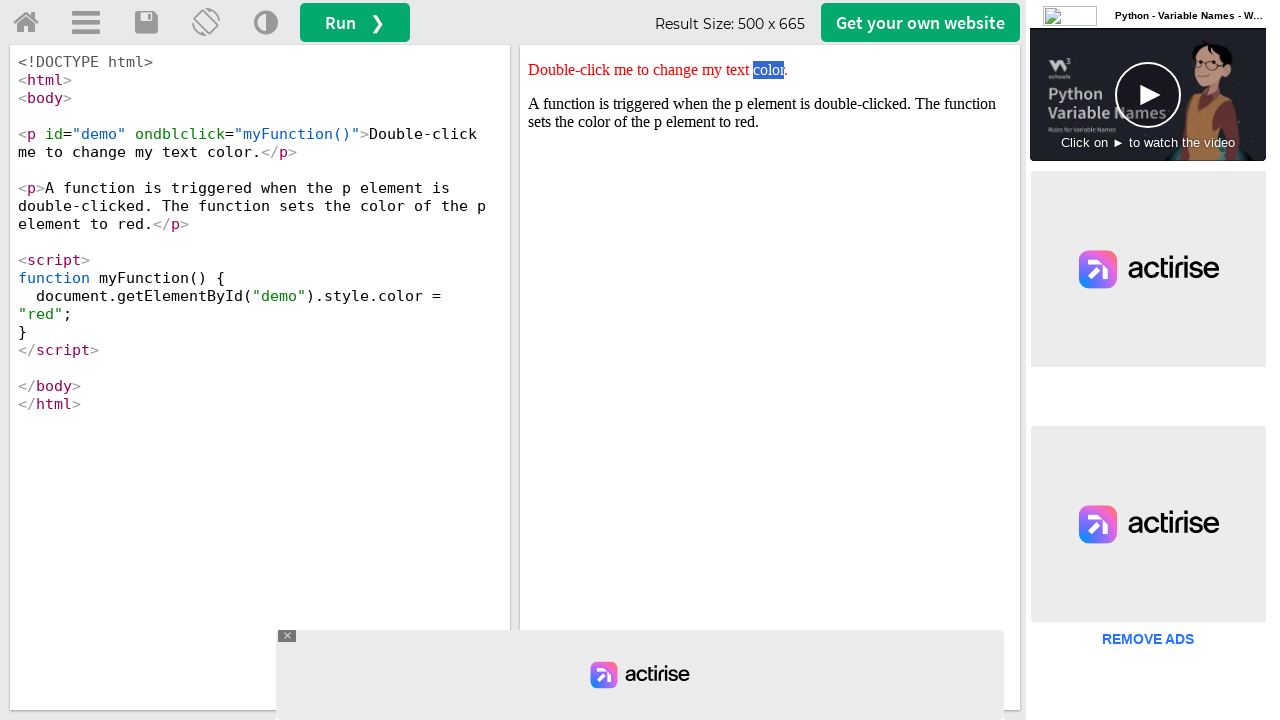